Tests autocomplete functionality by typing "ind" in an autocomplete field and selecting the third suggestion using arrow keys

Starting URL: https://rahulshettyacademy.com/AutomationPractice/

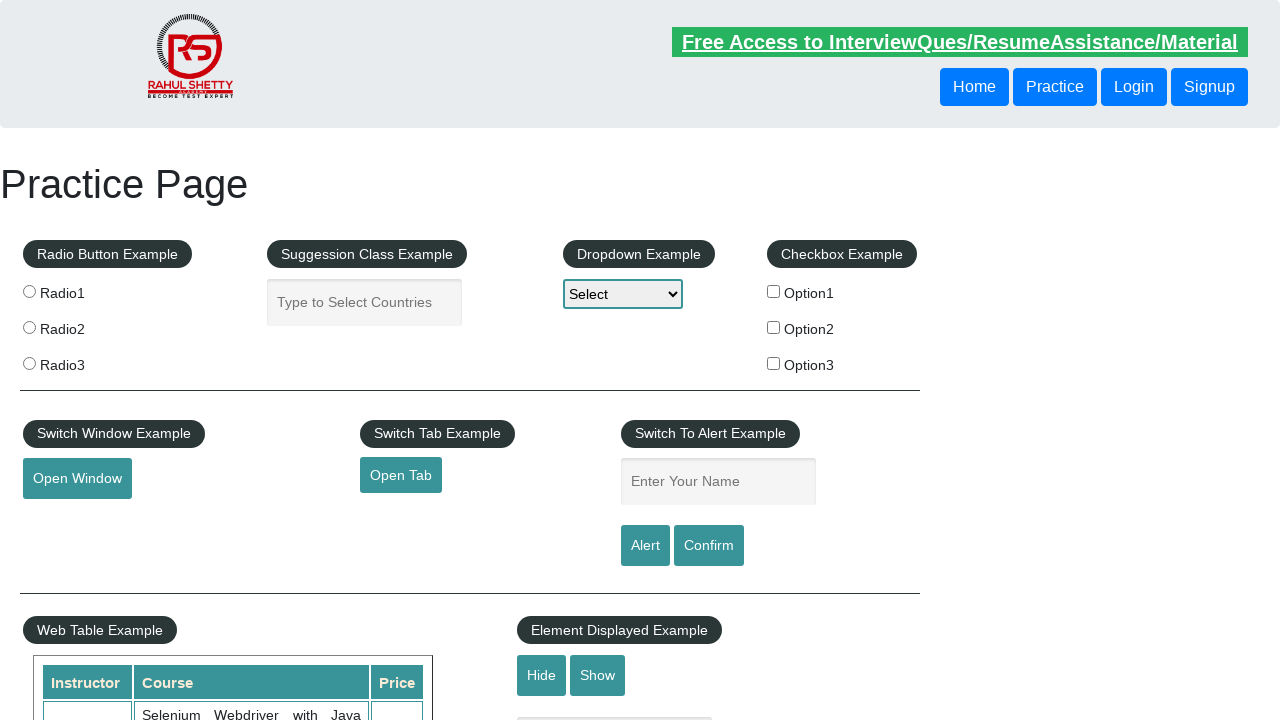

Filled autocomplete field with 'ind' on #autocomplete
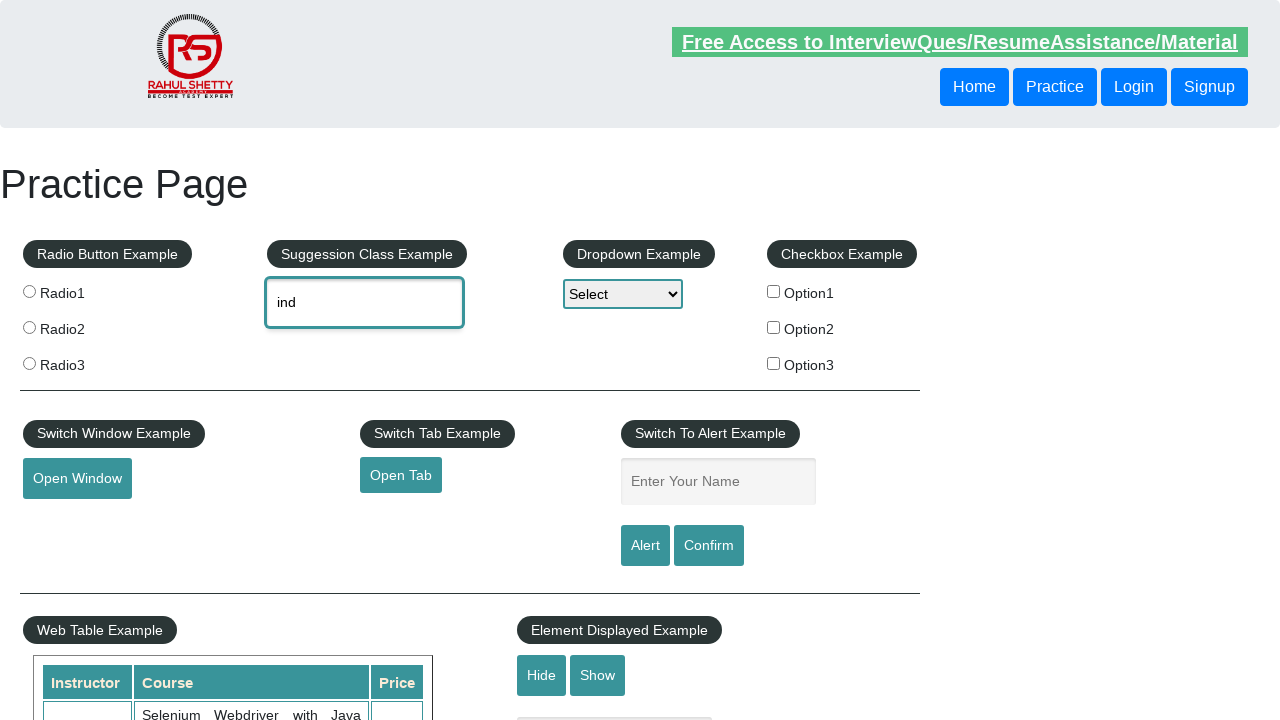

Pressed ArrowDown to navigate to first suggestion
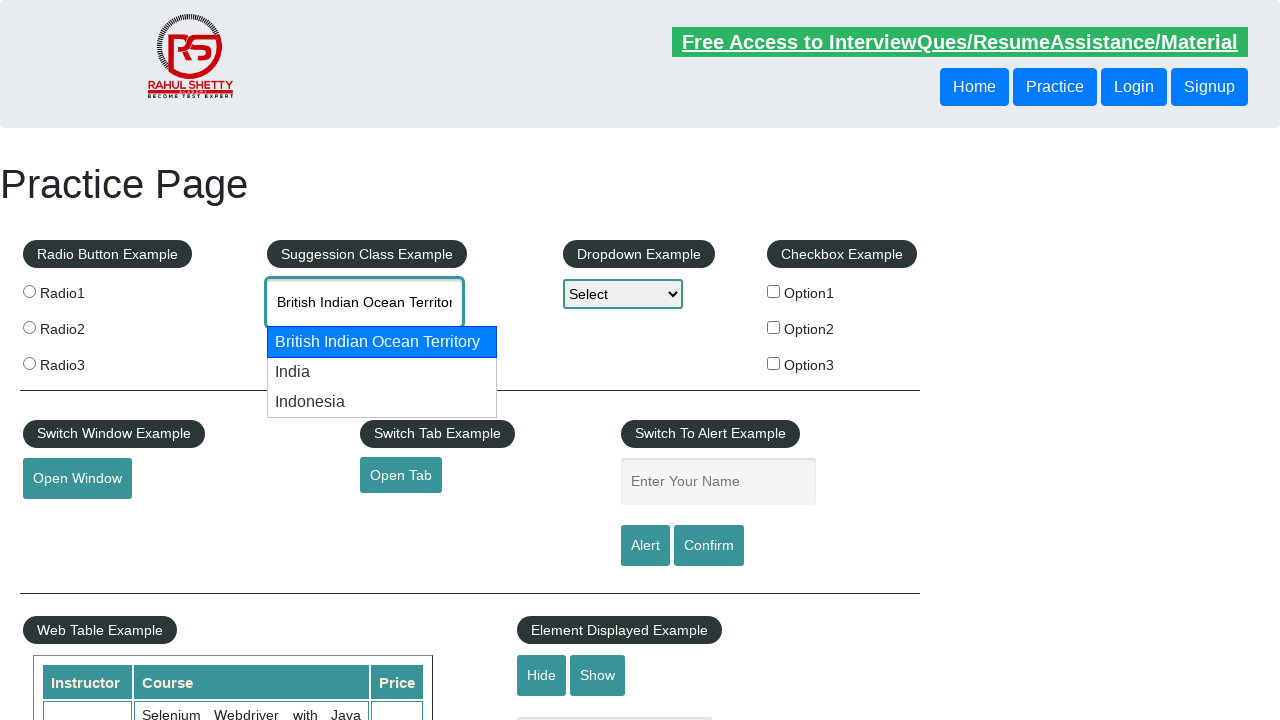

Waited 500ms to see first suggestion selection
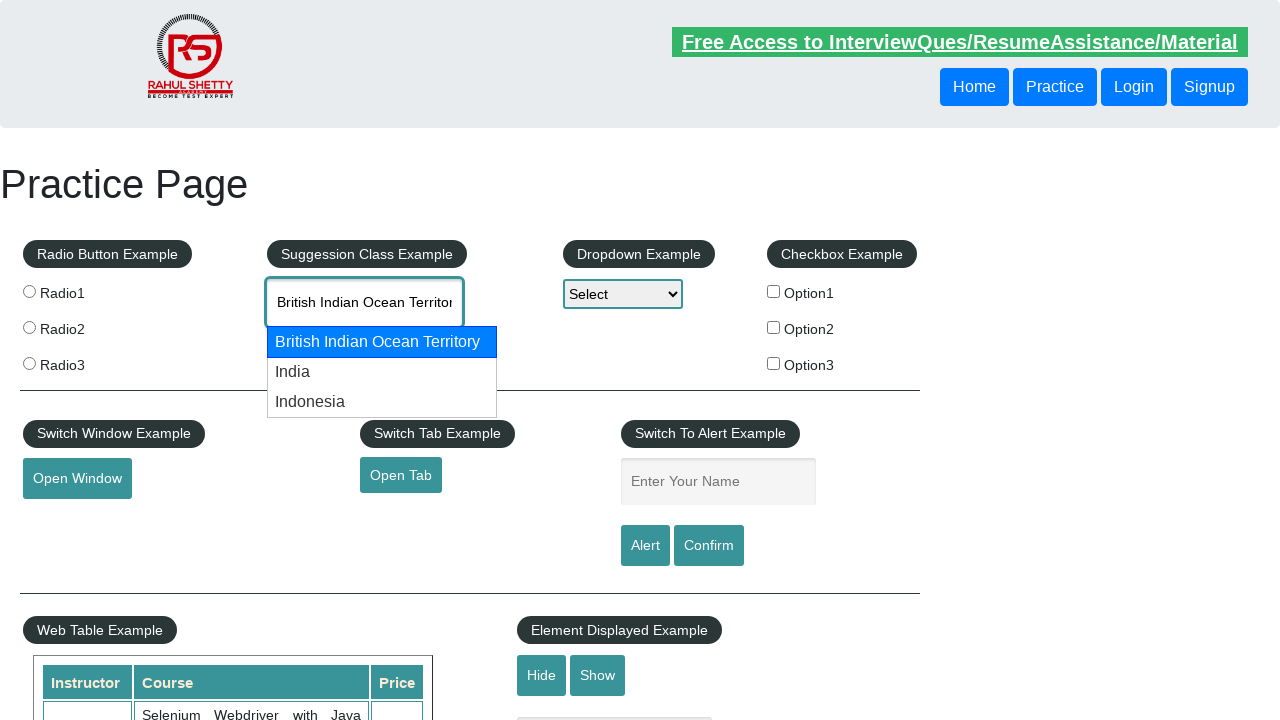

Pressed ArrowDown to navigate to second suggestion
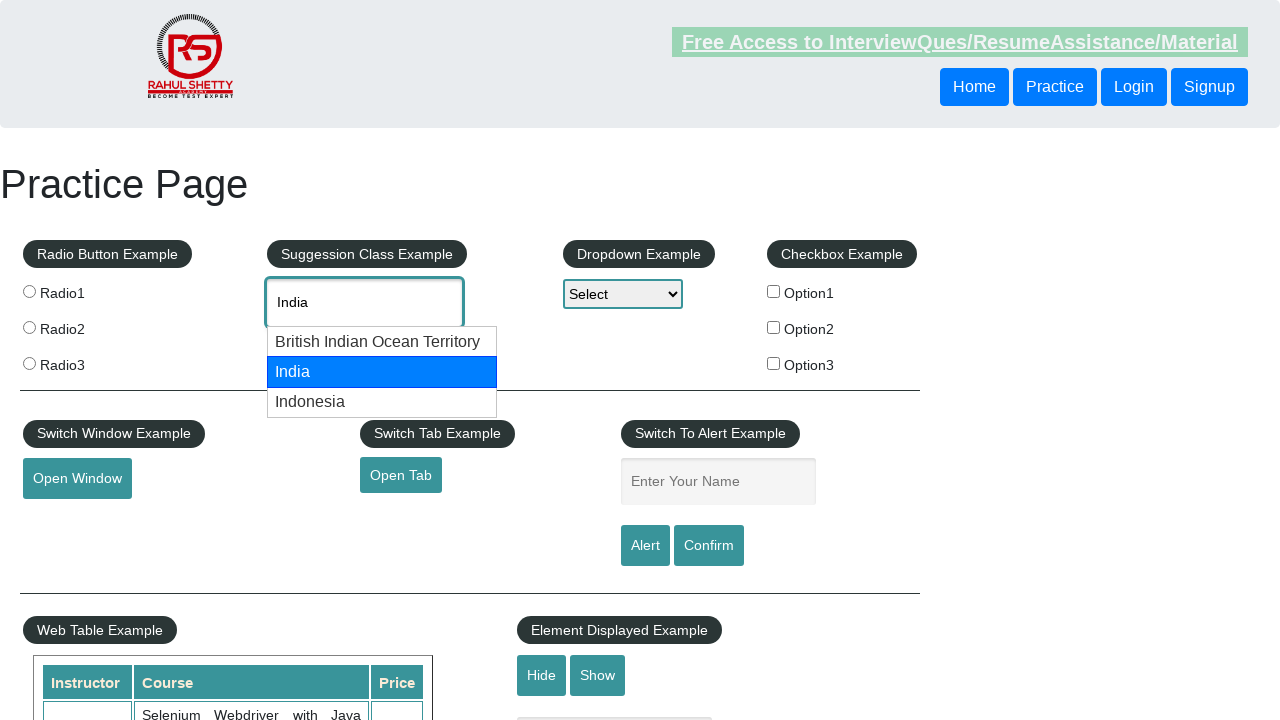

Waited 500ms to see second suggestion selection
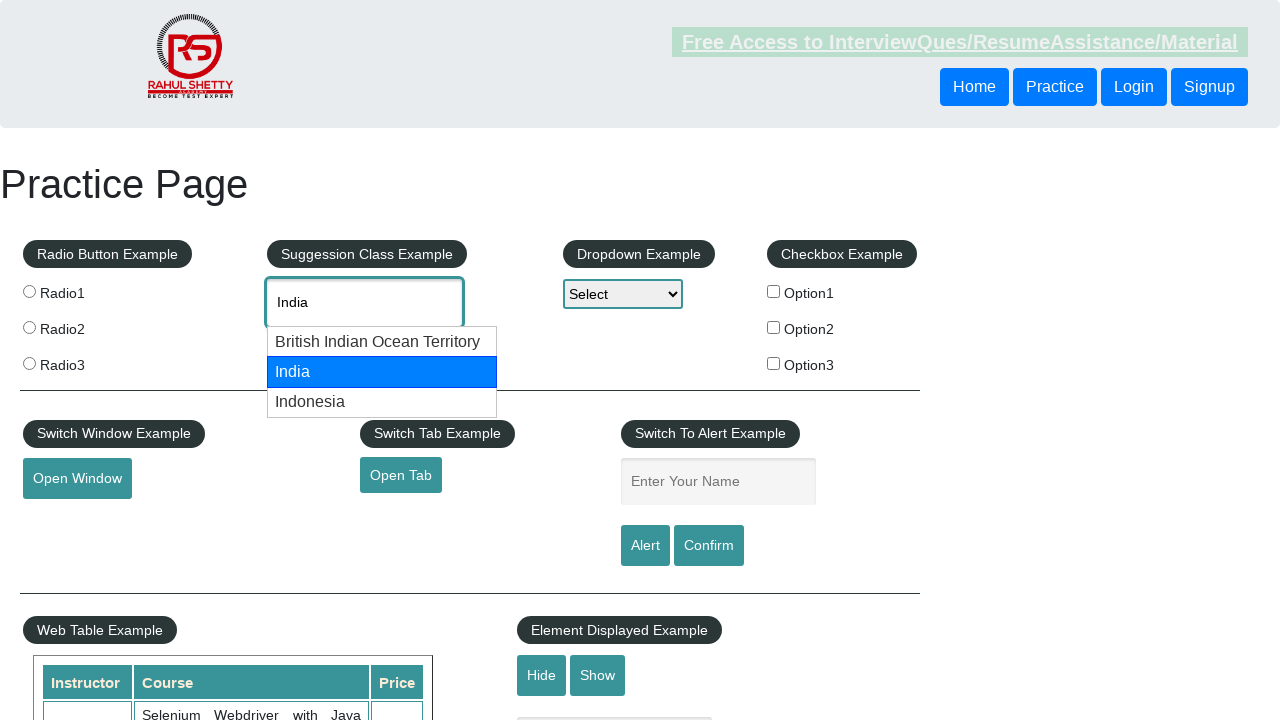

Pressed ArrowDown to navigate to third suggestion
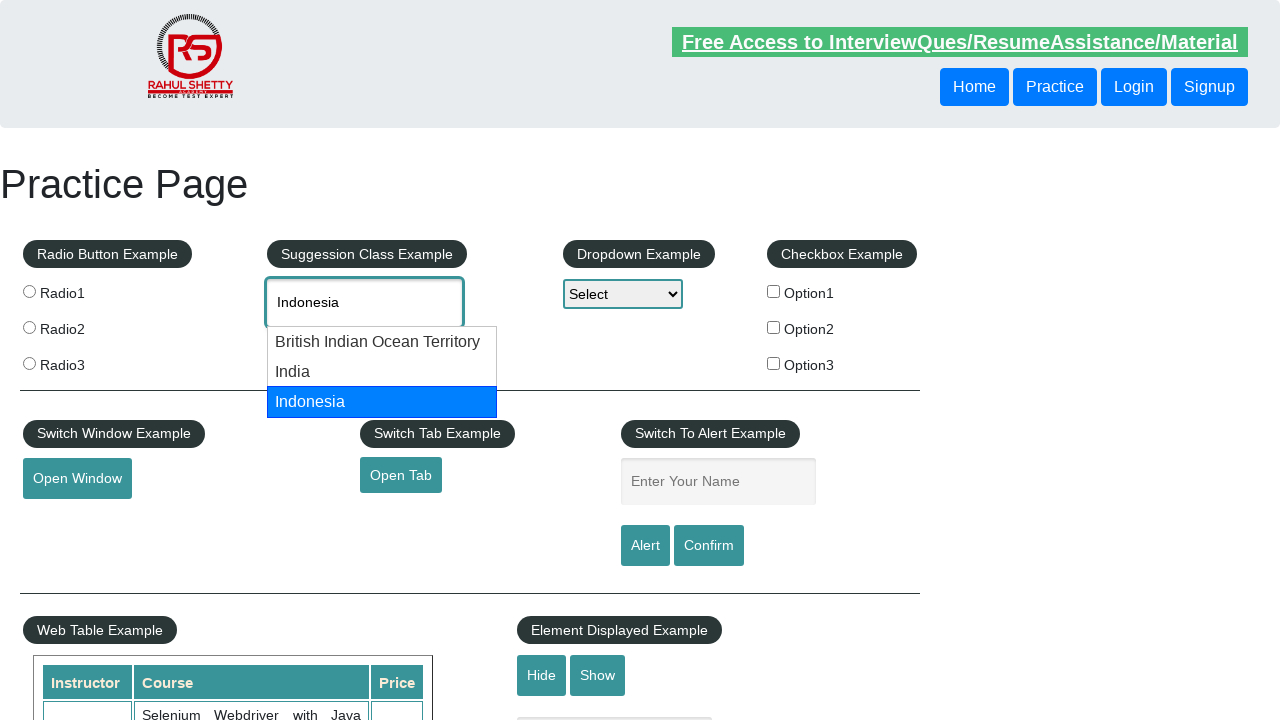

Waited 500ms to see third suggestion selection
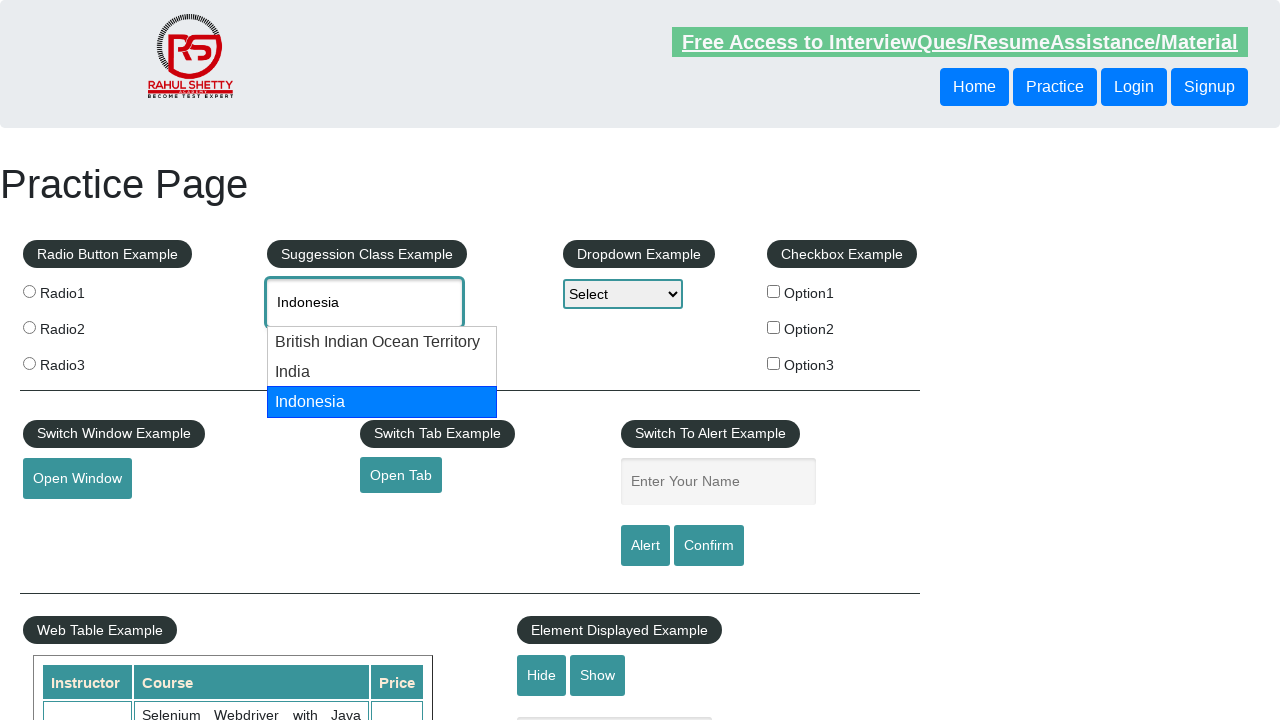

Pressed Enter to select the third autocomplete suggestion
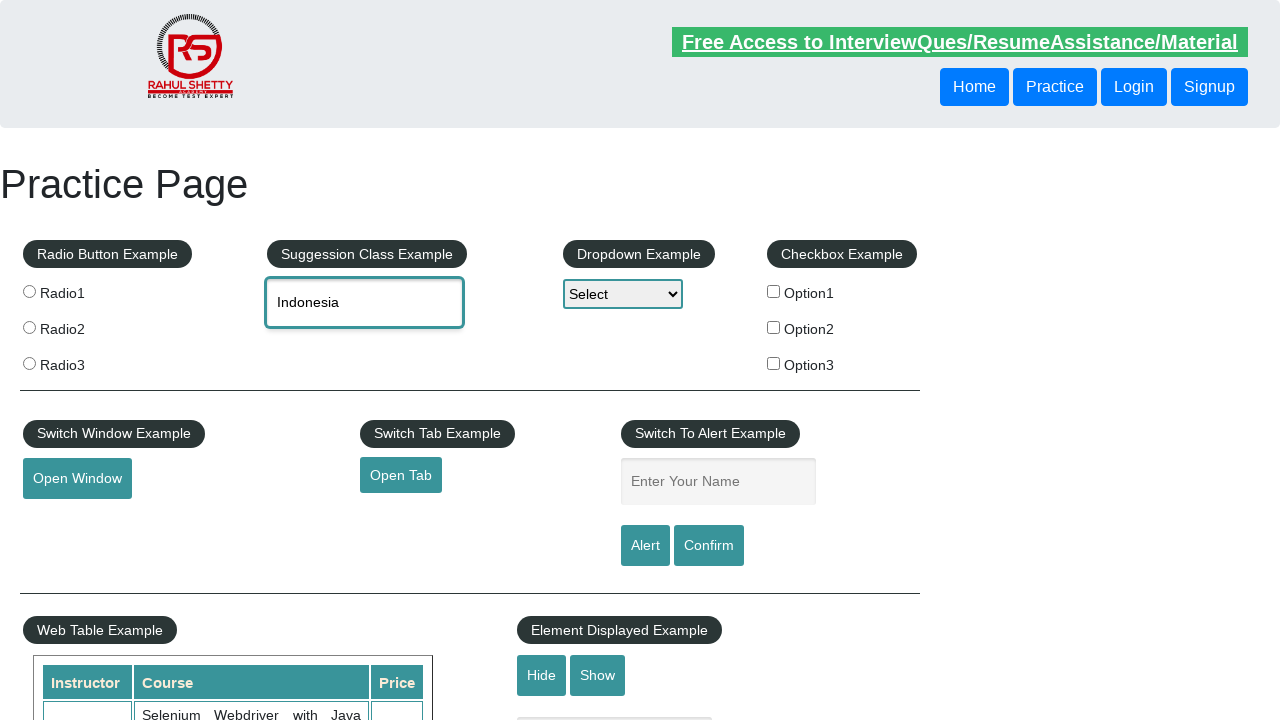

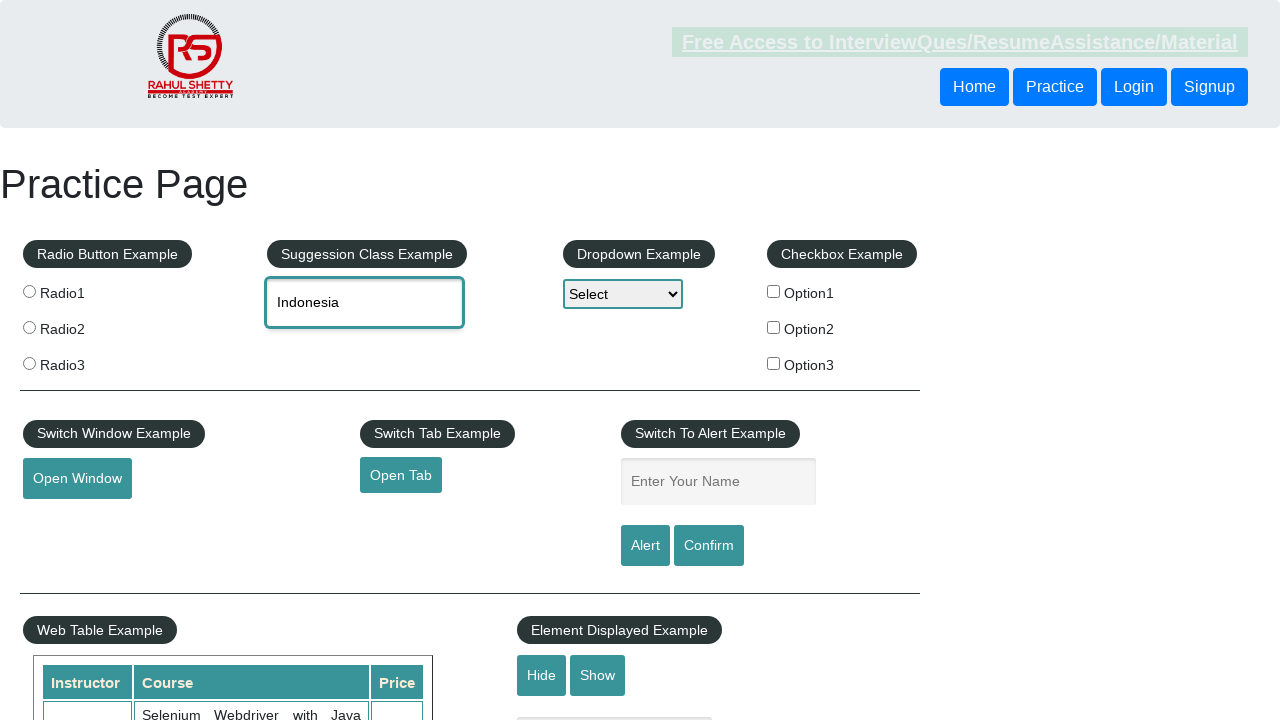